Clicks on Swiggy Instamart link and handles popup

Starting URL: https://www.swiggy.com/

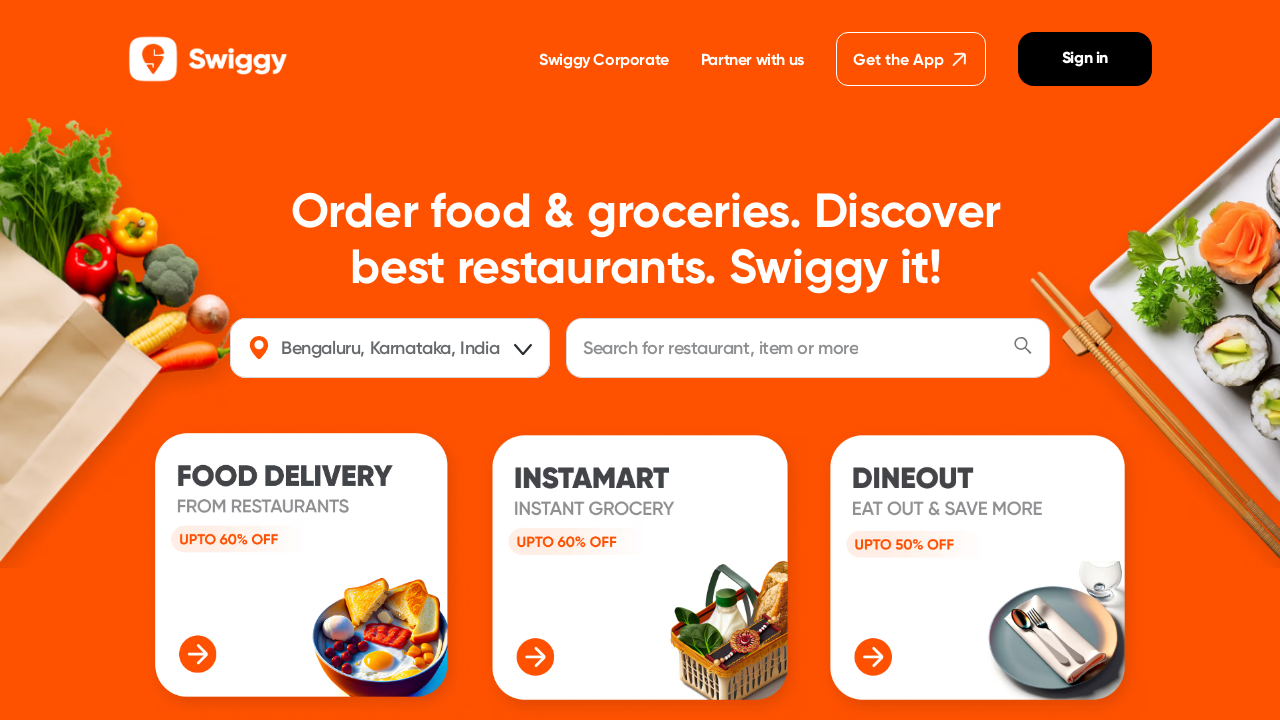

Clicked on Swiggy Instamart link at (495, 390) on internal:role=link[name="Swiggy Instamart"i]
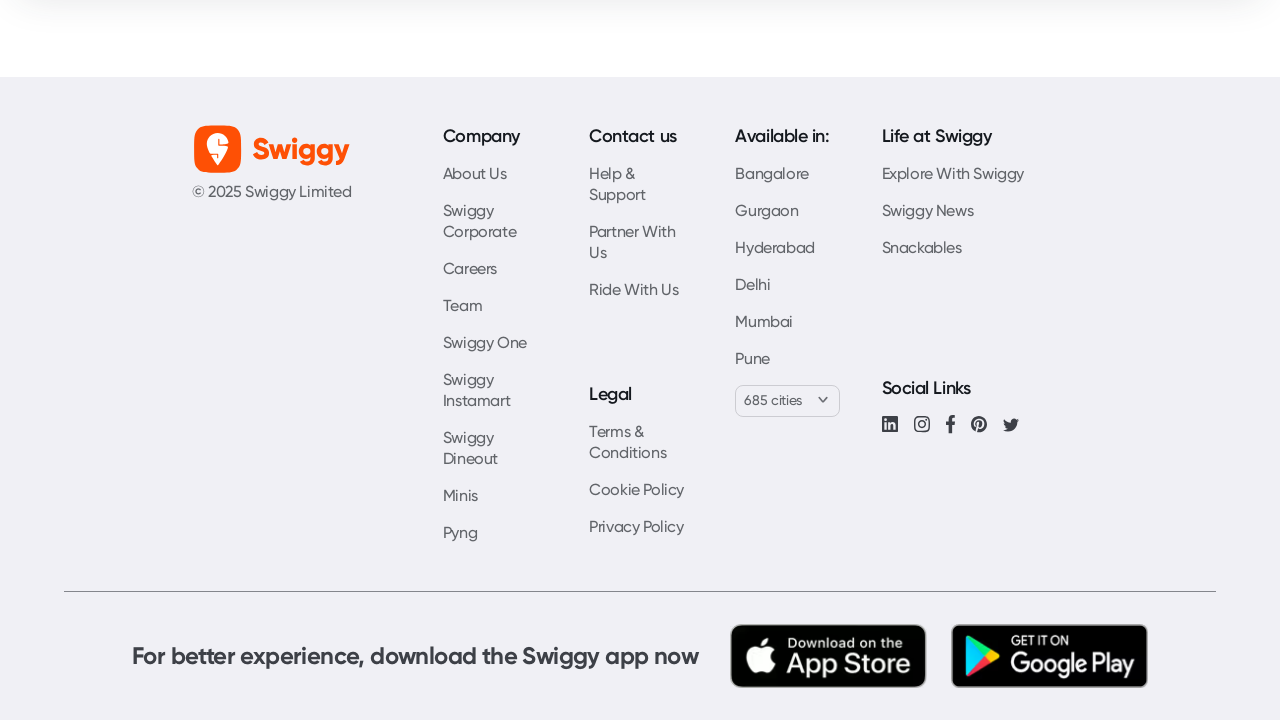

Popup window opened and captured
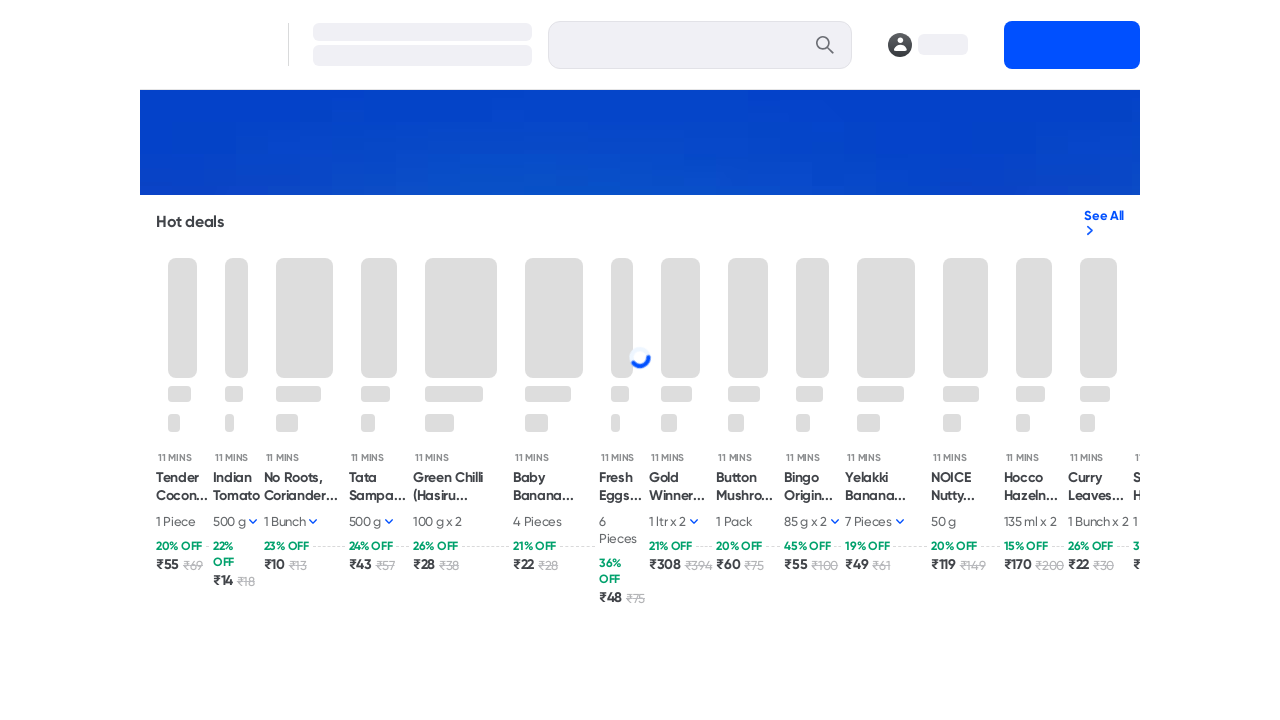

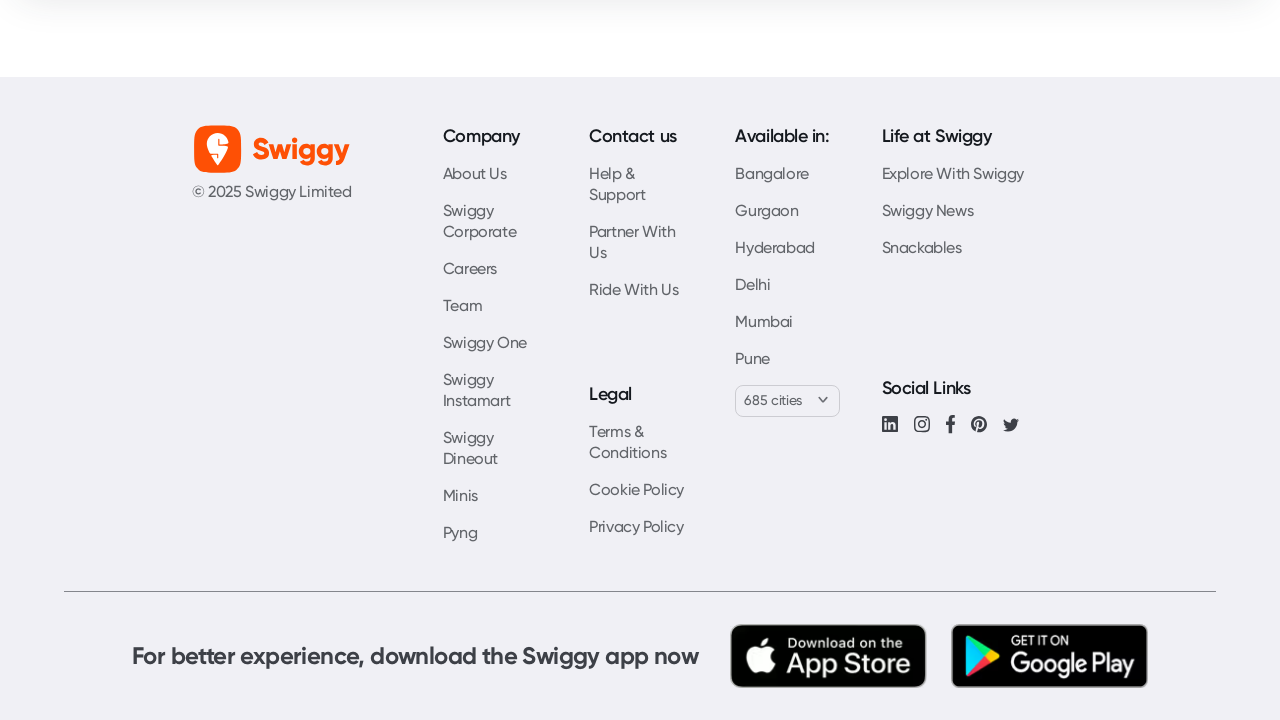